Tests deselecting the second checkbox by clicking it and verifying it becomes unchecked

Starting URL: http://the-internet.herokuapp.com/checkboxes

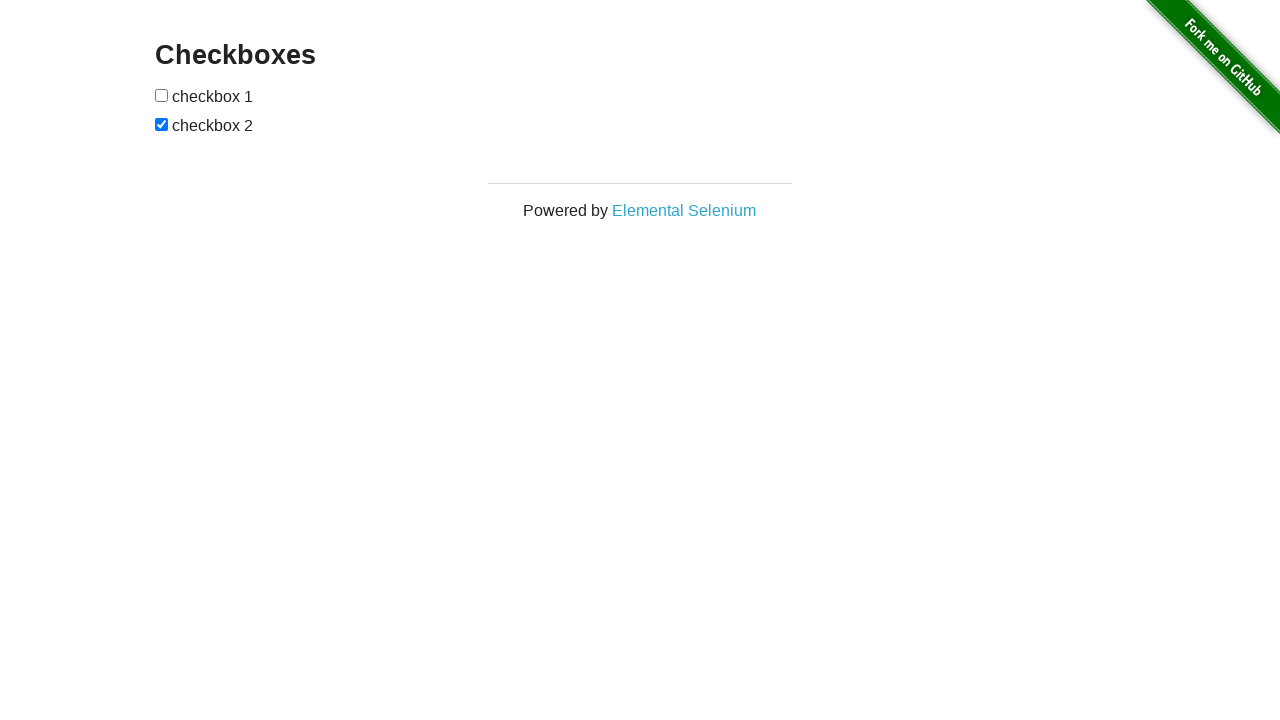

Waited for checkboxes to be present on the page
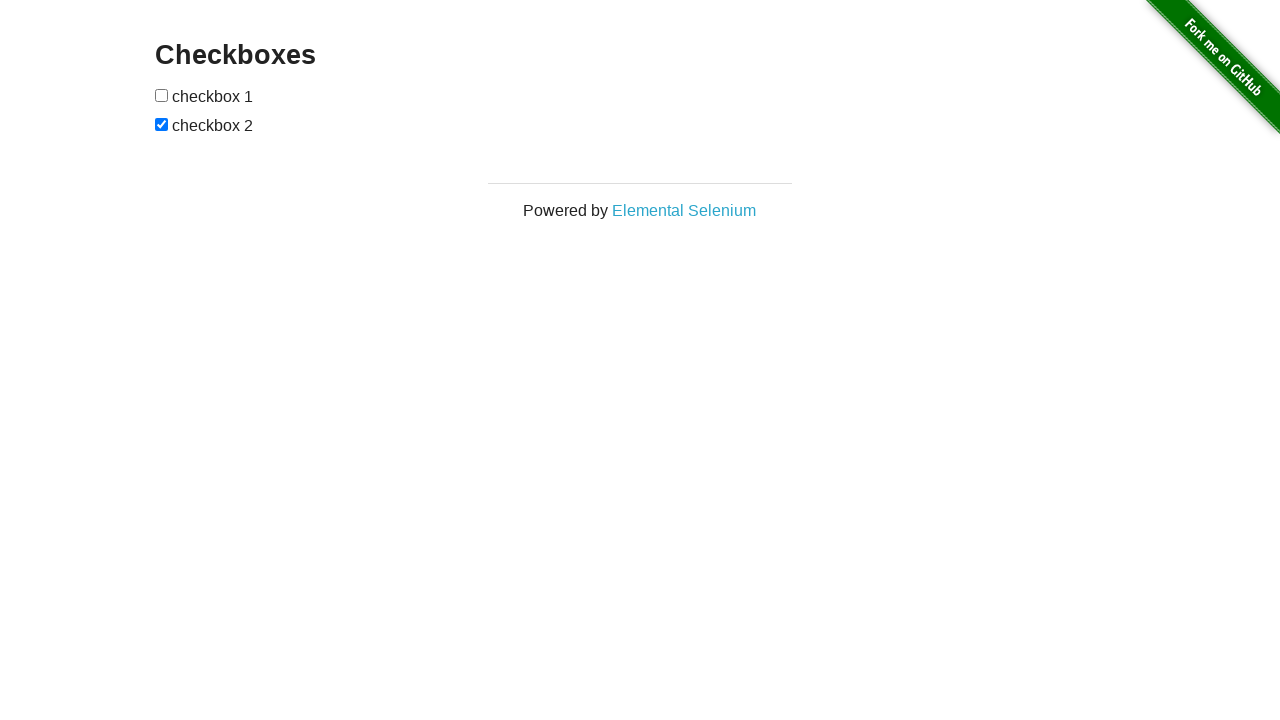

Located the second checkbox element
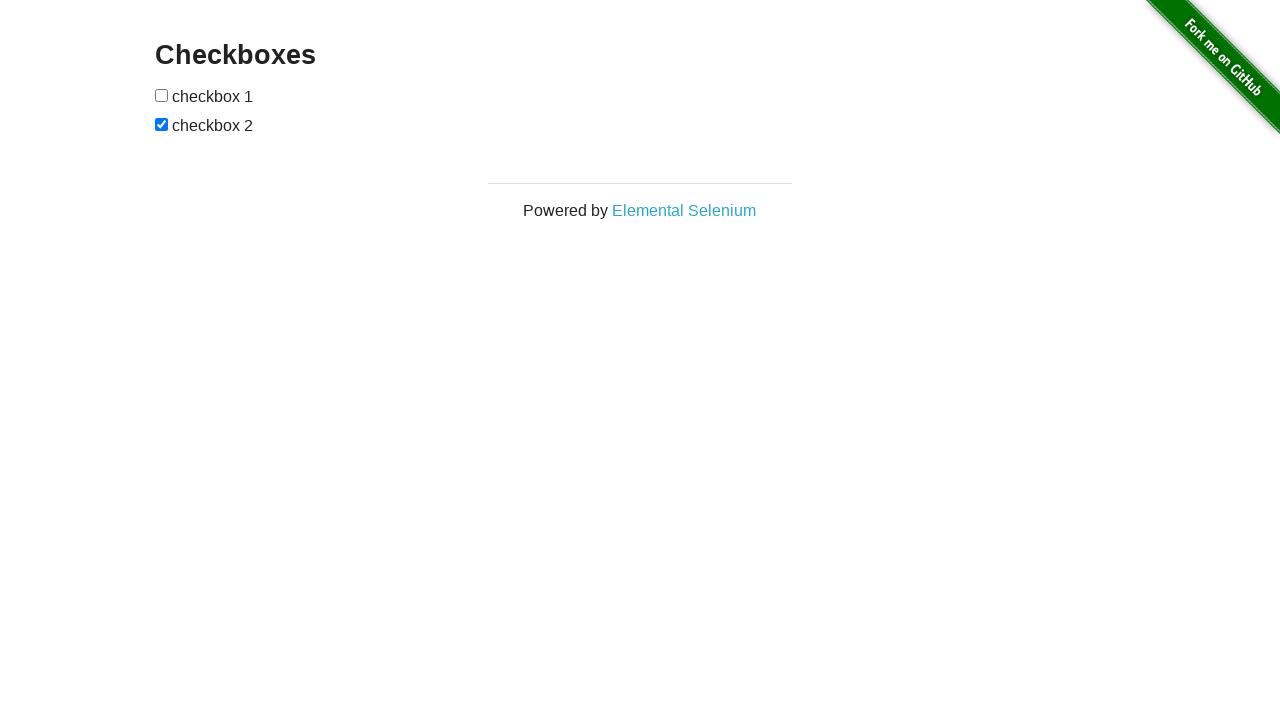

Clicked the second checkbox to deselect it at (162, 124) on input >> nth=1
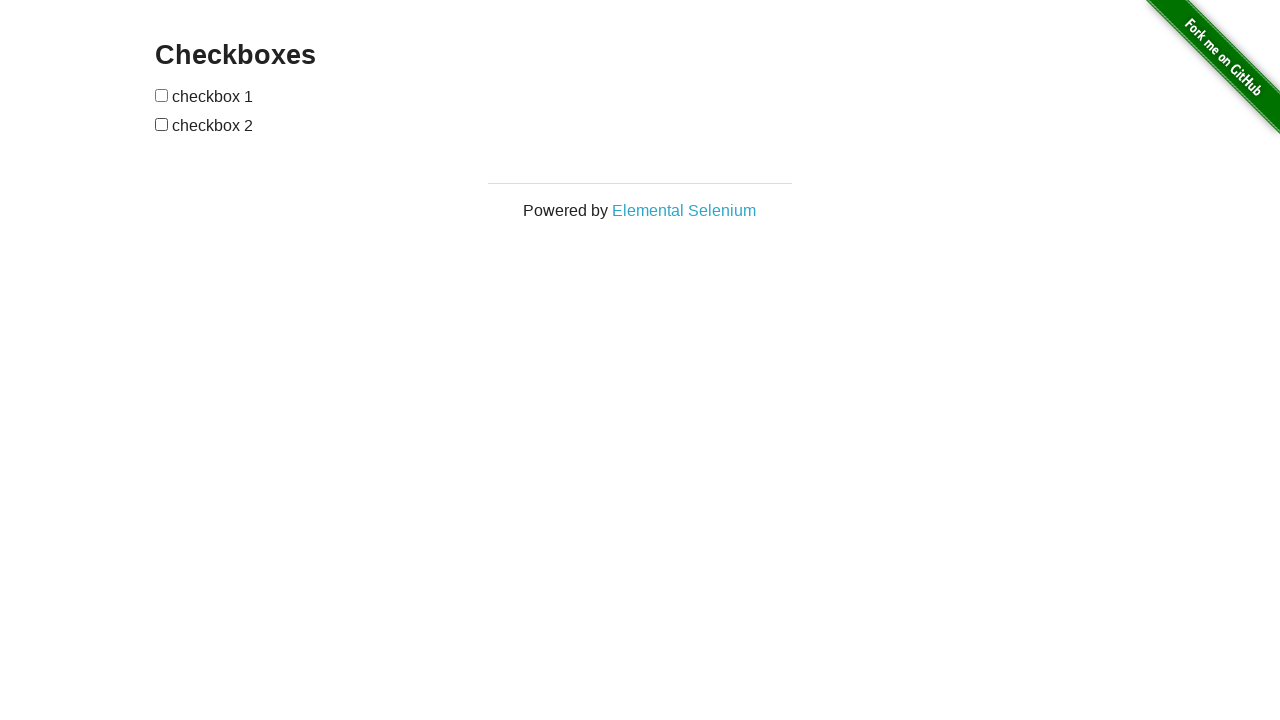

Verified that the second checkbox is now unchecked
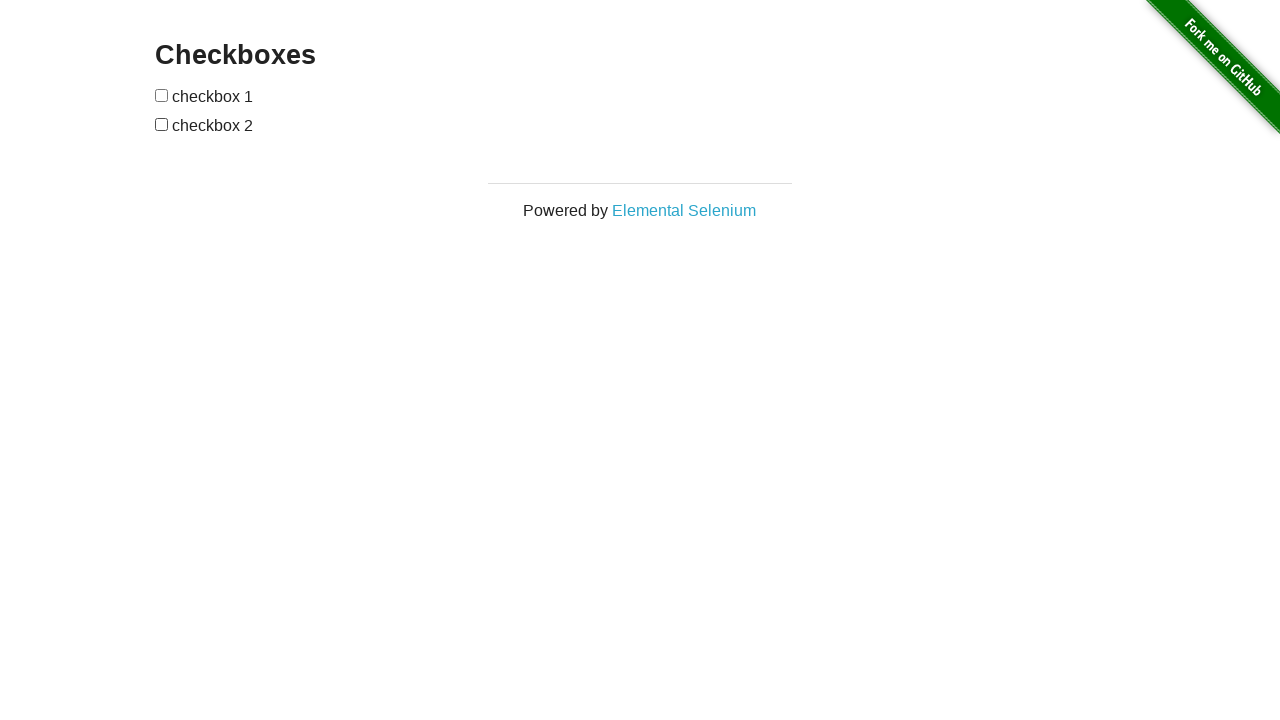

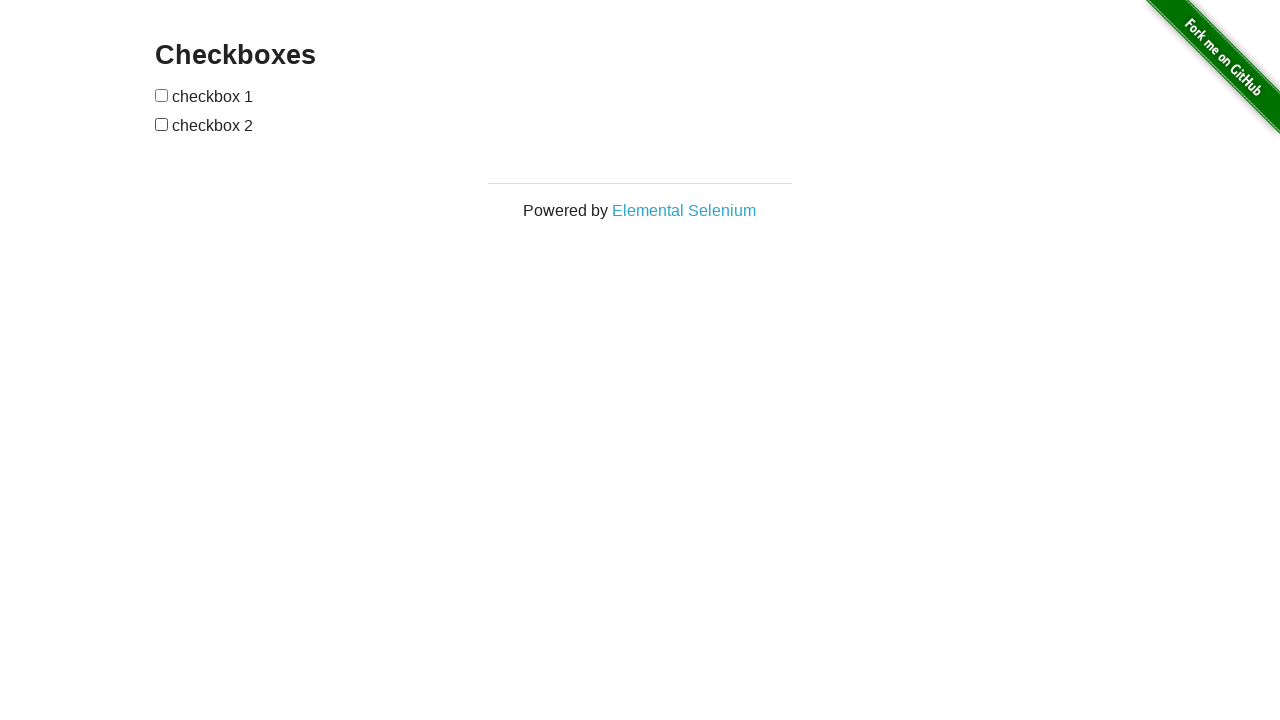